Tests dynamic loading by clicking start button and waiting for "Hello World!" text to appear with 10 second wait

Starting URL: https://automationfc.github.io/dynamic-loading/

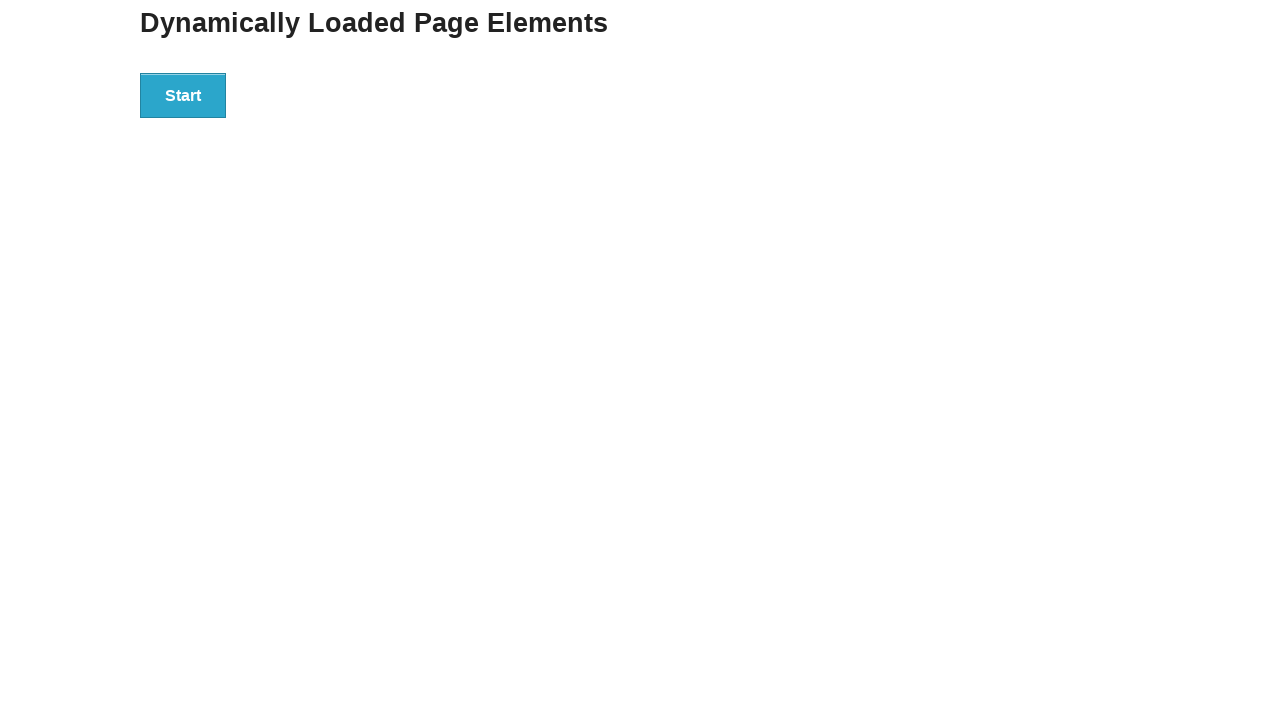

Clicked start button to trigger dynamic loading at (183, 95) on div#start>button
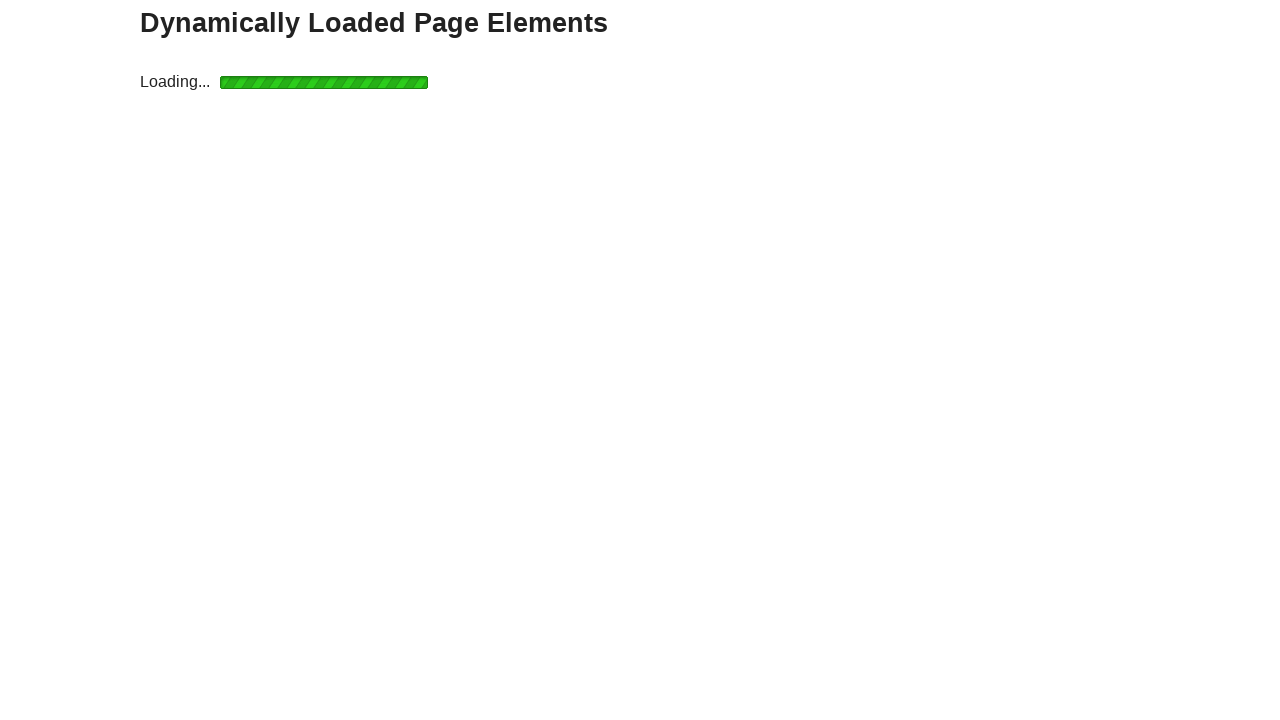

Waited for 'Hello World!' text to appear (10 second timeout)
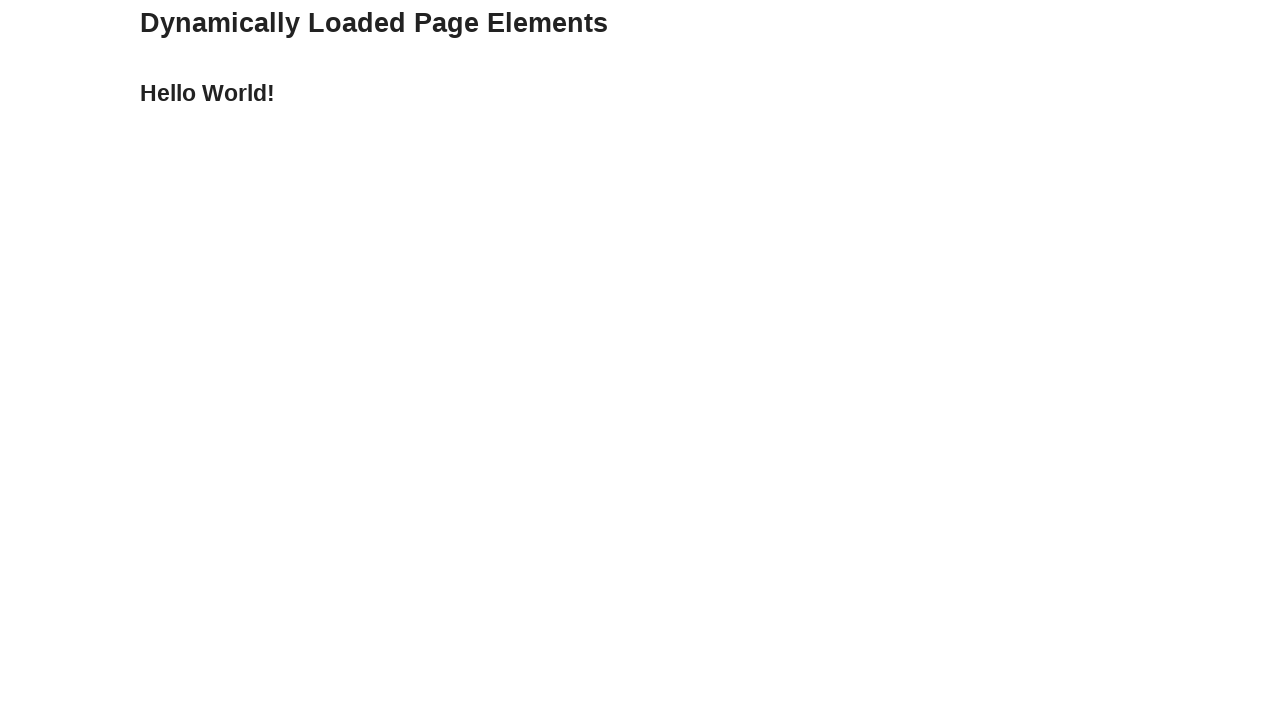

Verified that 'Hello World!' text is displayed
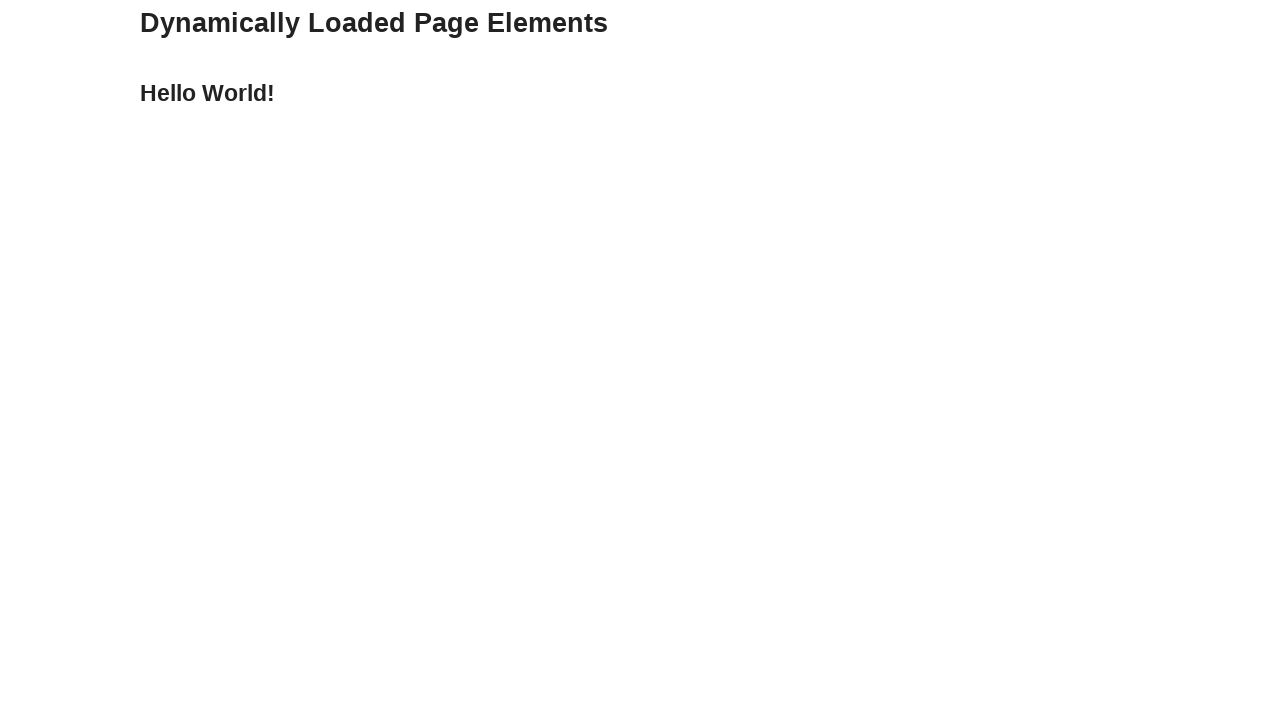

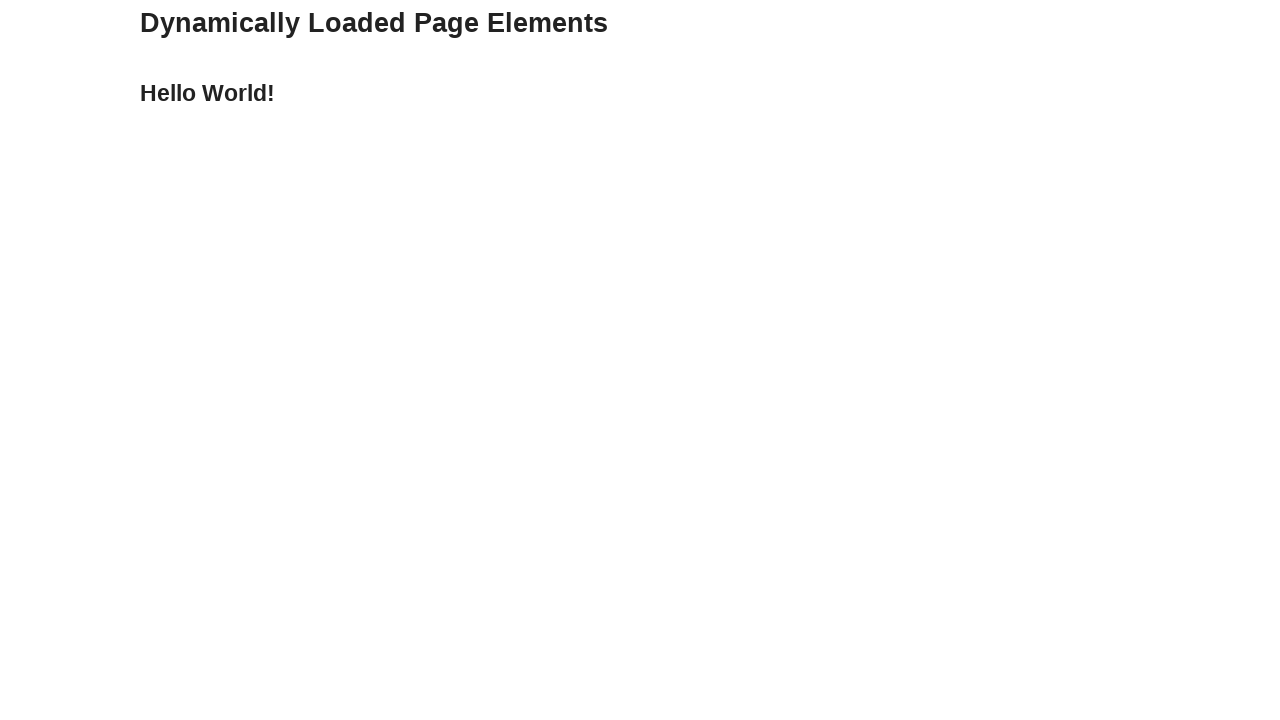